Tests the FAQ section on the EktaFund homepage by clicking on the FAQs link, expanding the first FAQ accordion item, and verifying the displayed content.

Starting URL: https://ektafund.onrender.com/

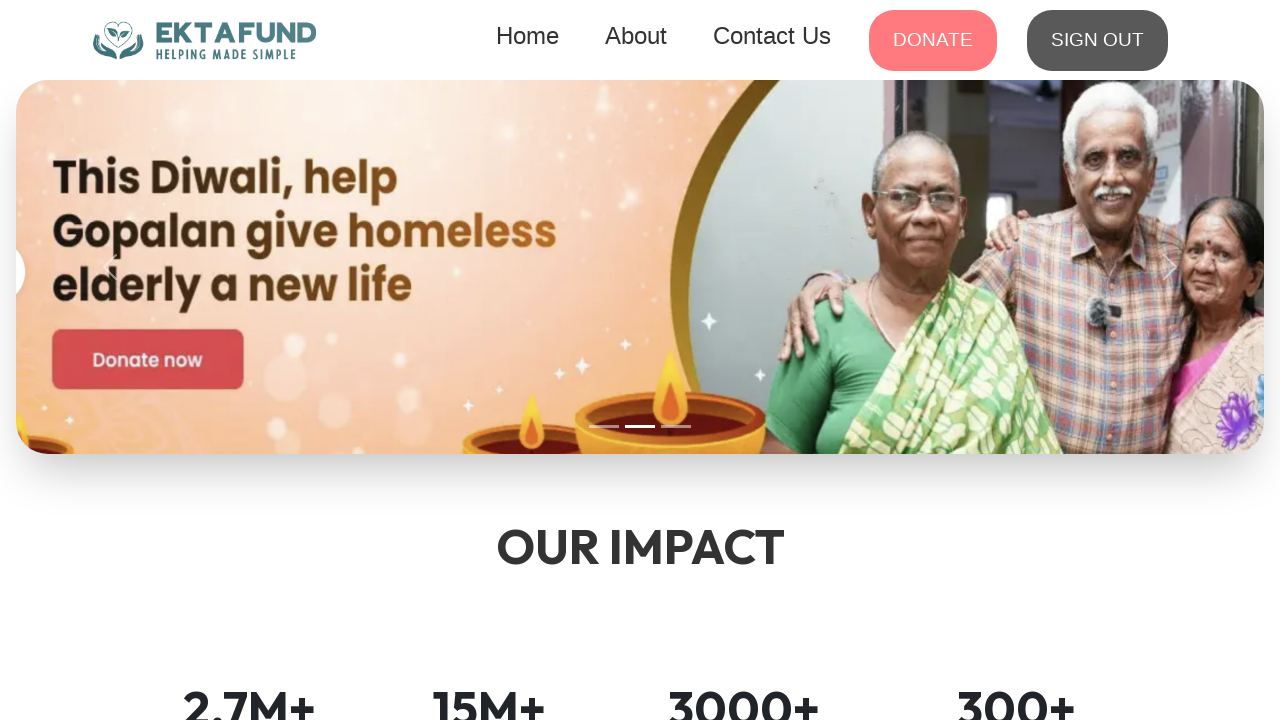

Clicked on FAQs link in navigation at (640, 360) on .heads:nth-child(9)
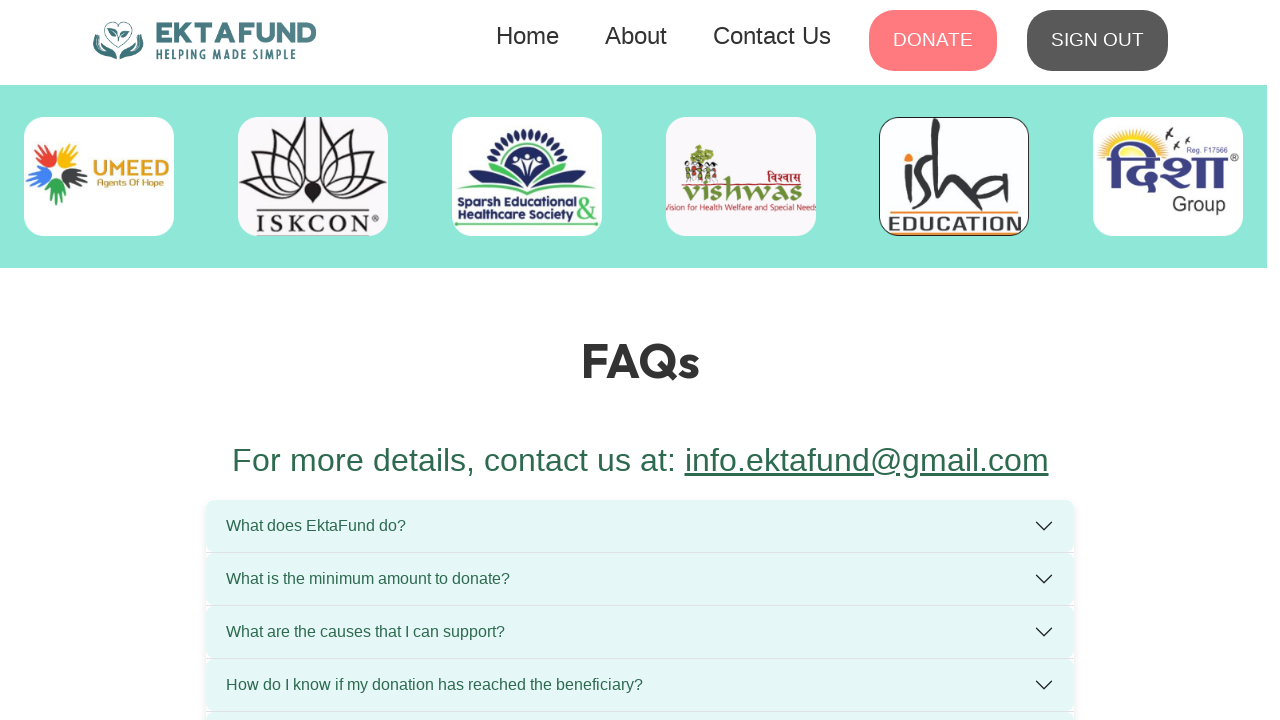

Verified FAQs text is displayed in navigation
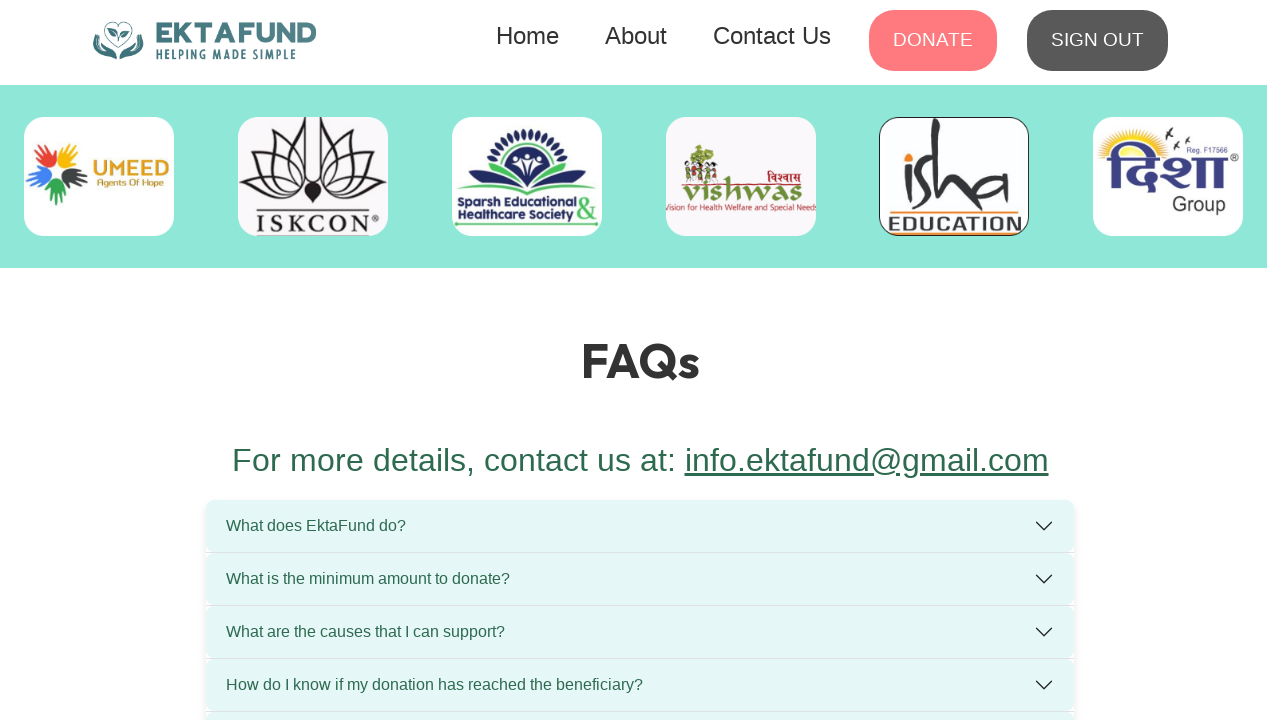

Clicked on the first FAQ accordion button to expand it at (640, 526) on #flush-heading0 > .accordion-button
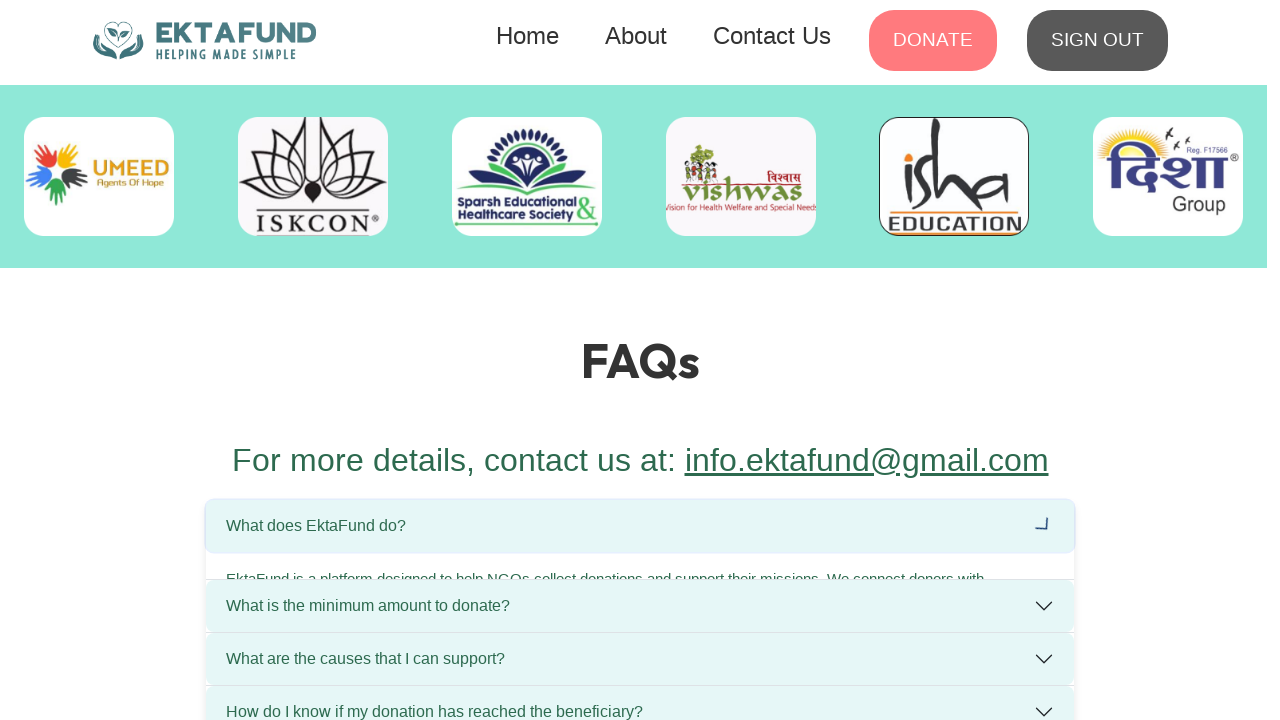

Clicked on the first FAQ accordion body at (640, 602) on #flush-collapse0 > .accordion-body
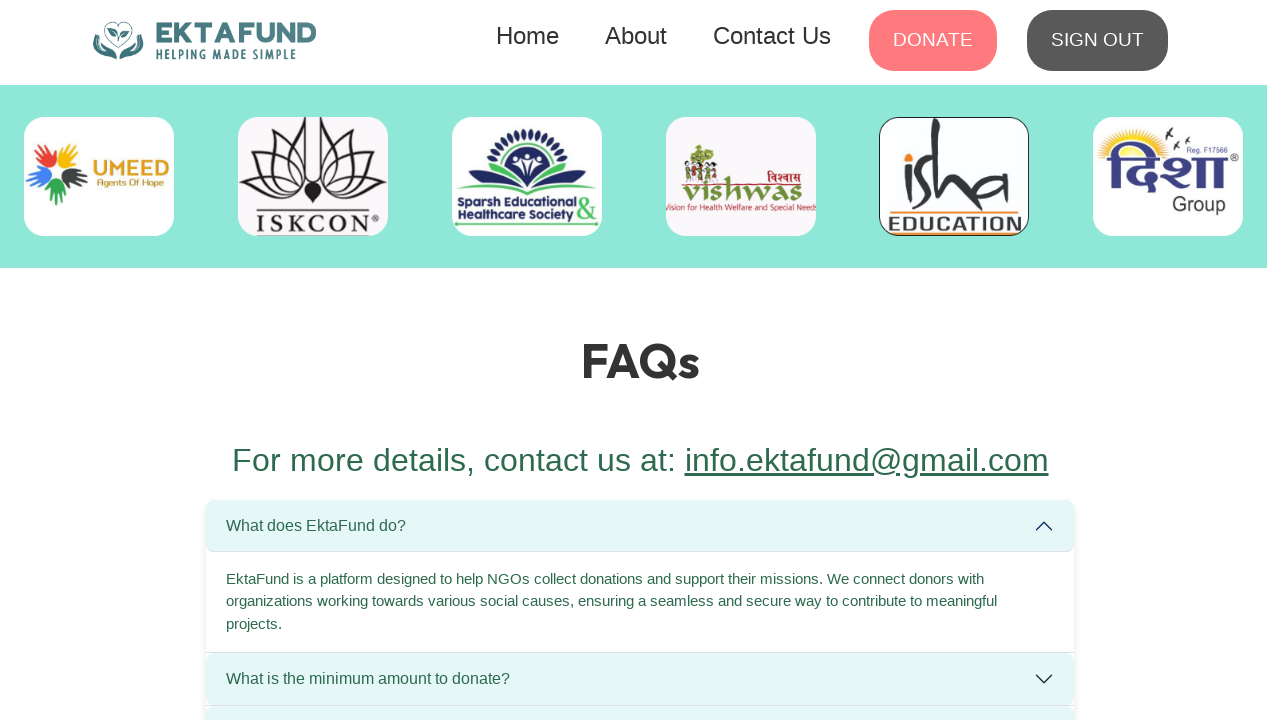

Verified the FAQ answer content matches expected text about EktaFund platform
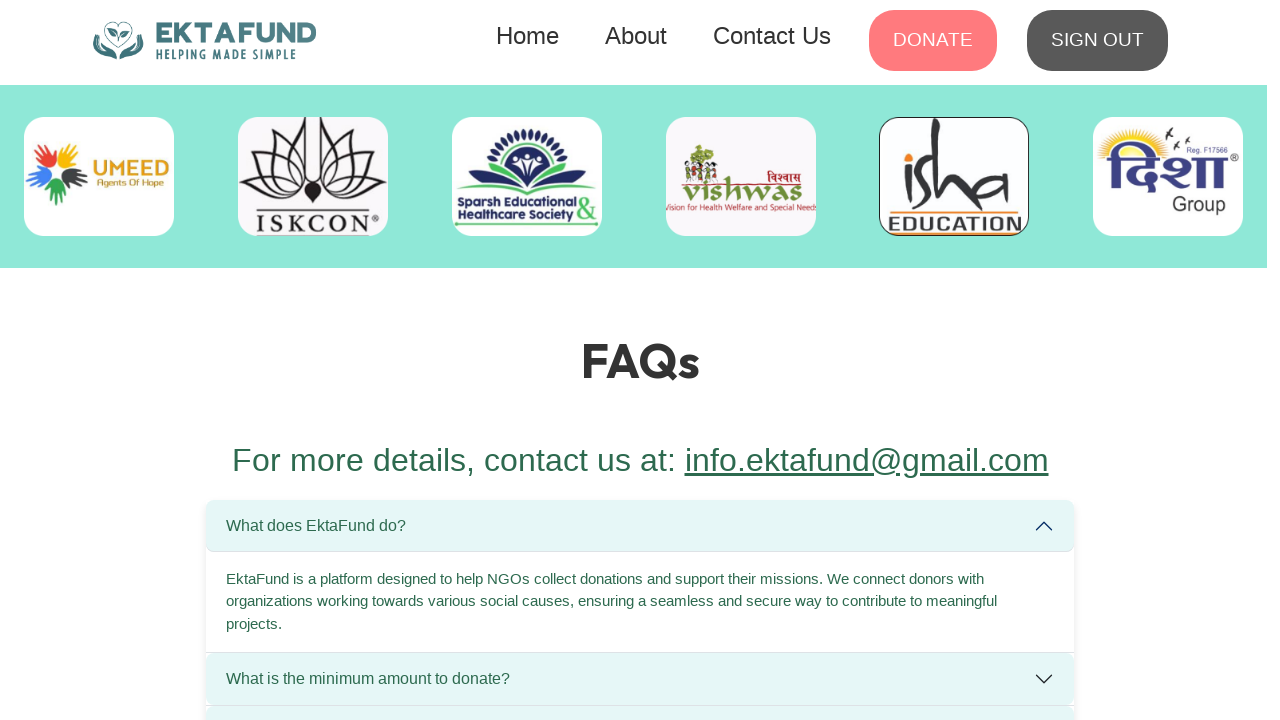

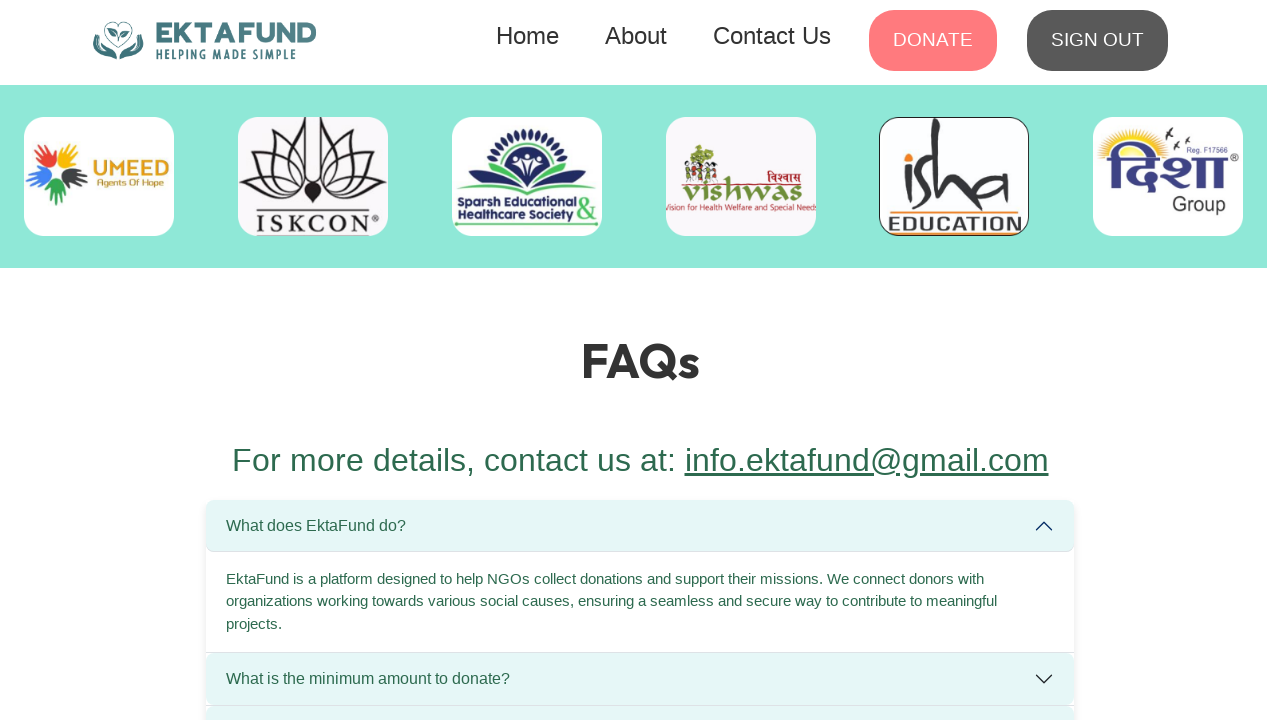